Tests train search validation by attempting to search with empty departure and destination fields, verifying that a warning message is displayed.

Starting URL: https://trip.com/

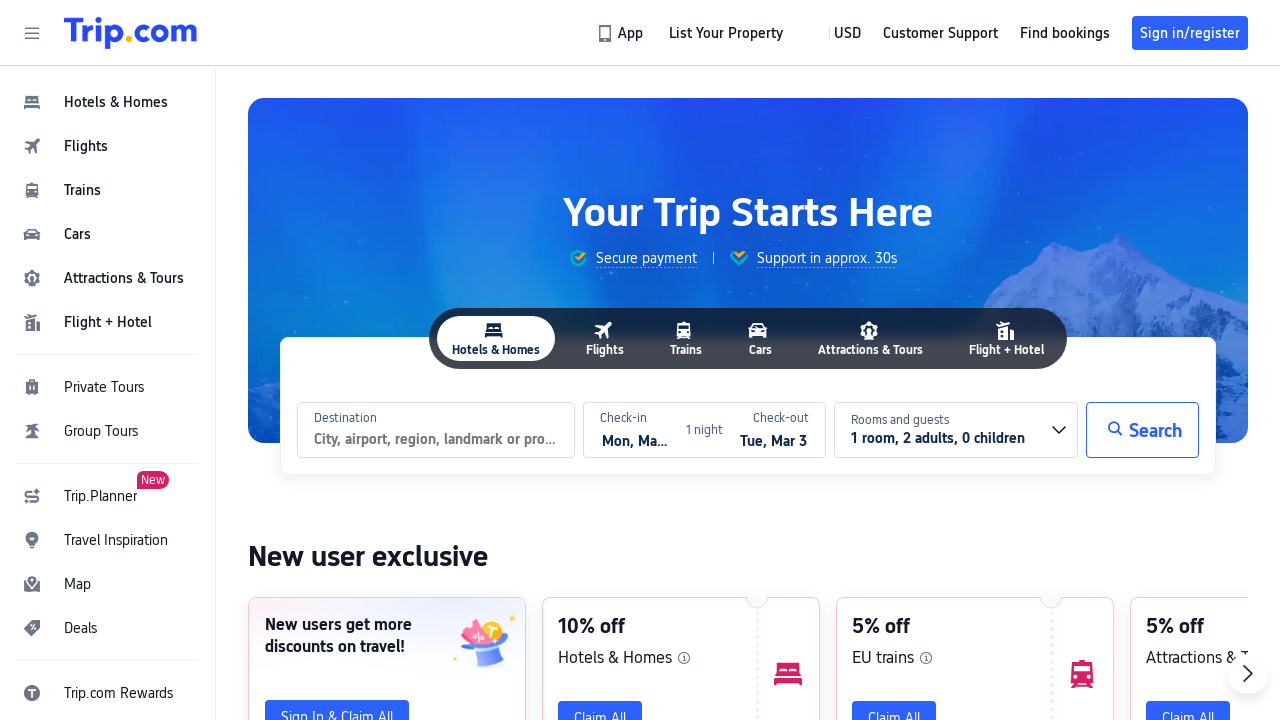

Clicked trains navigation button at (108, 190) on #header_action_nav_trains
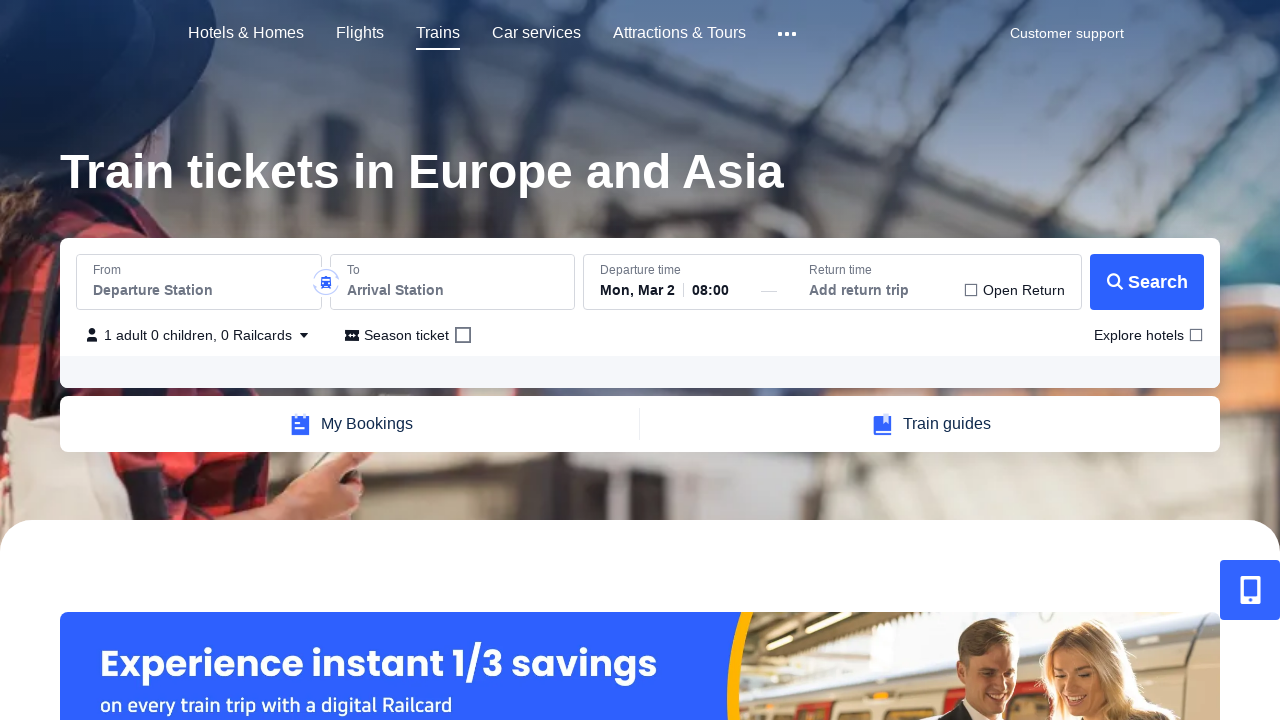

Waited 2 seconds for page to load
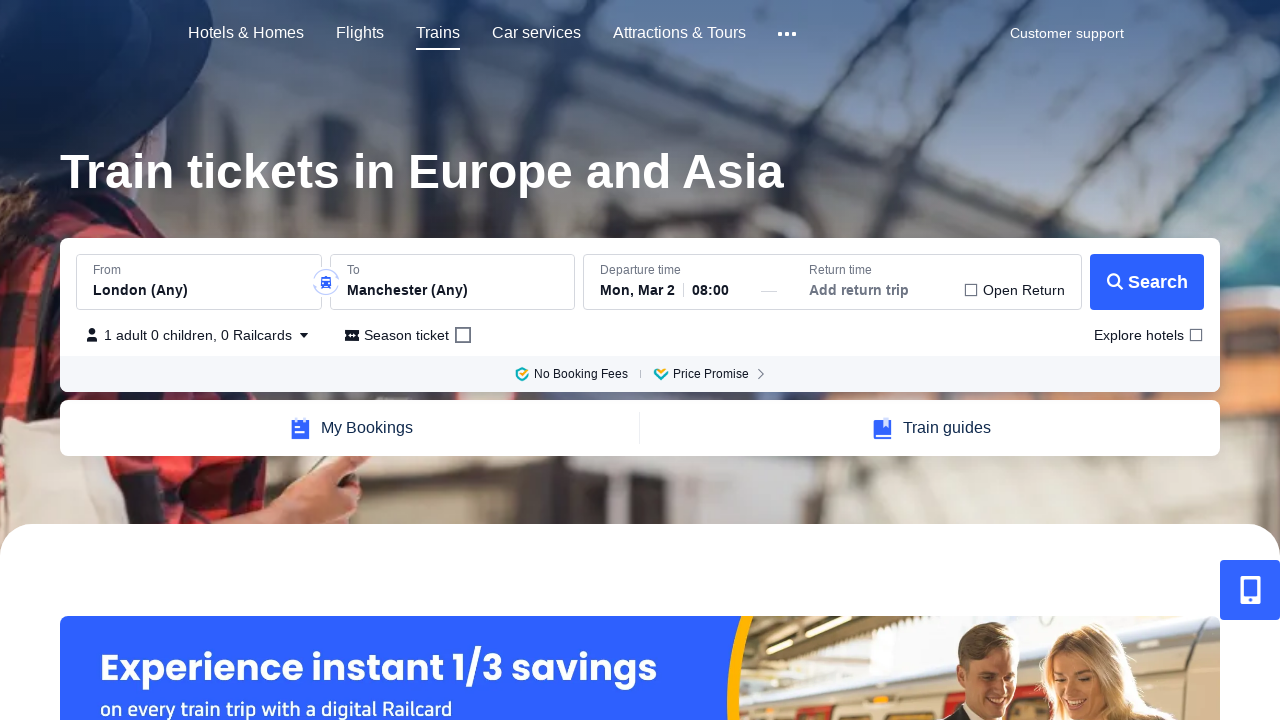

Clicked departure city field at (199, 282) on div.station div.CityPicker_container___pdTr.CityPicker_divider__nc3eJ input
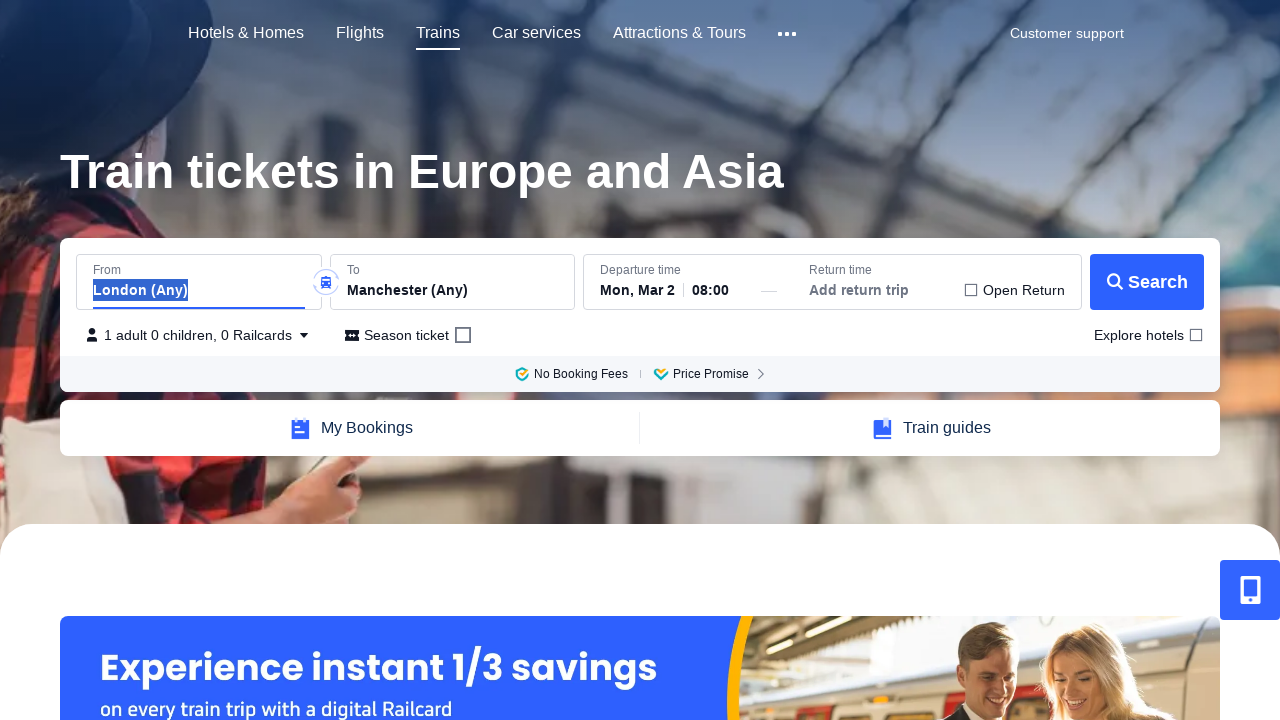

Cleared departure city field on div.station div.CityPicker_divider__nc3eJ div.open-component input
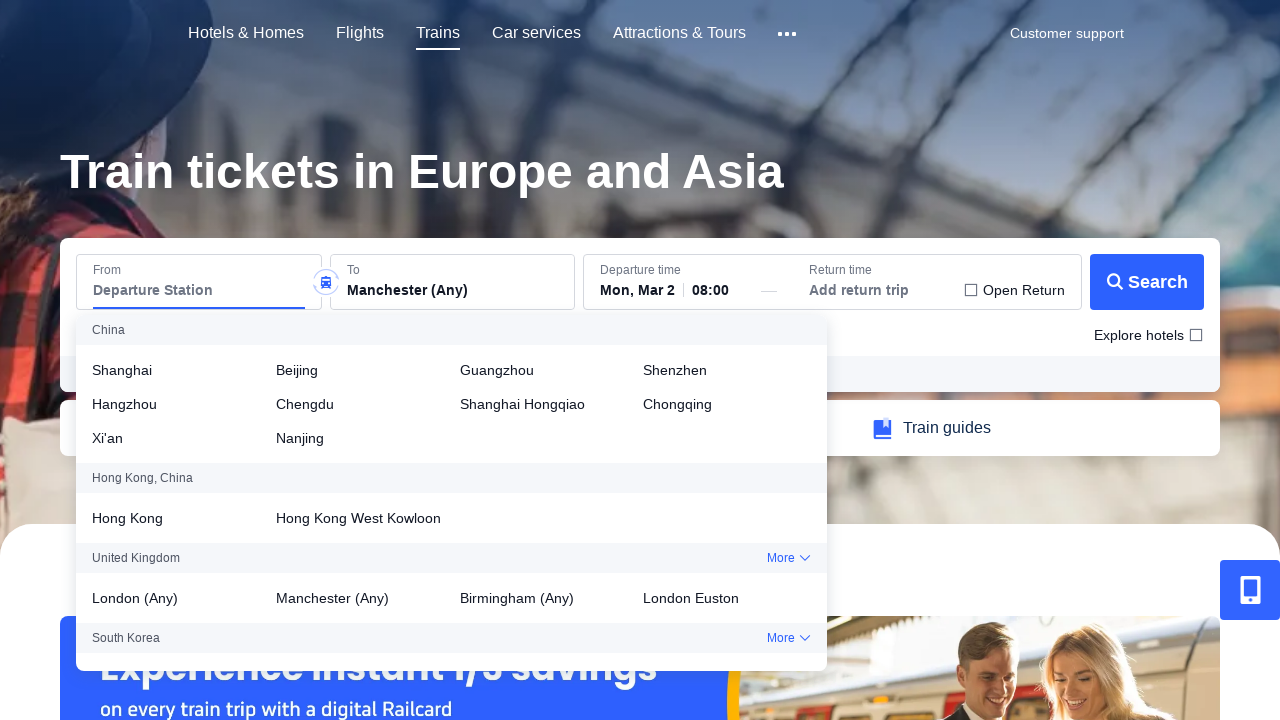

Clicked destination city field at (452, 282) on div.station > div:nth-child(3) > div > span > input
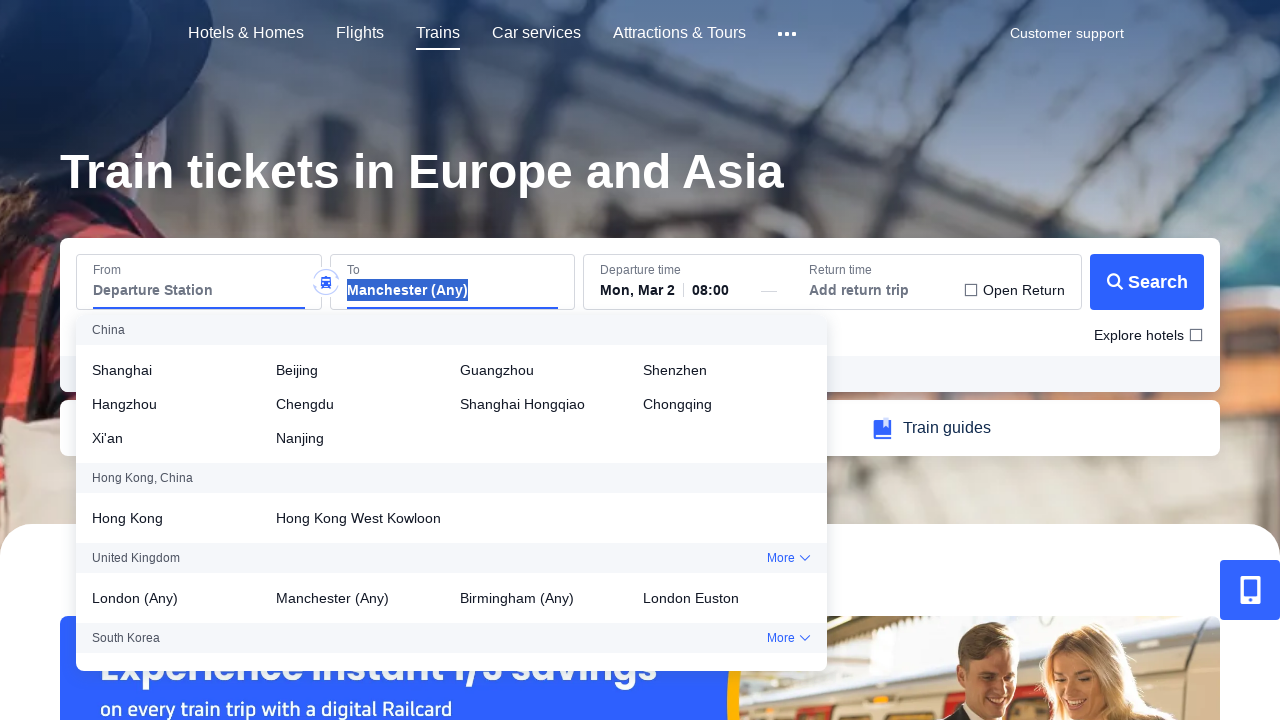

Cleared destination city field on div.station > div:nth-child(3) div.open-component input
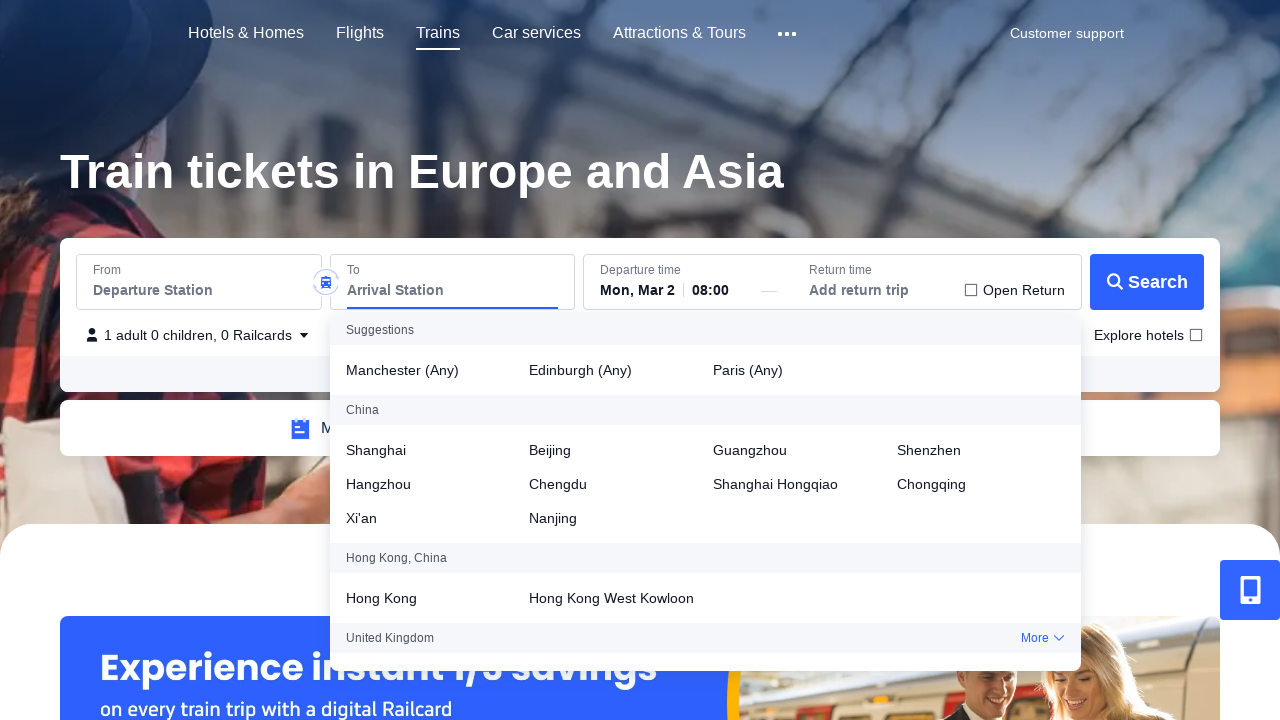

Clicked search button with empty fields at (1147, 282) on div.SearchBtn_container__vR1Vw.search-btn
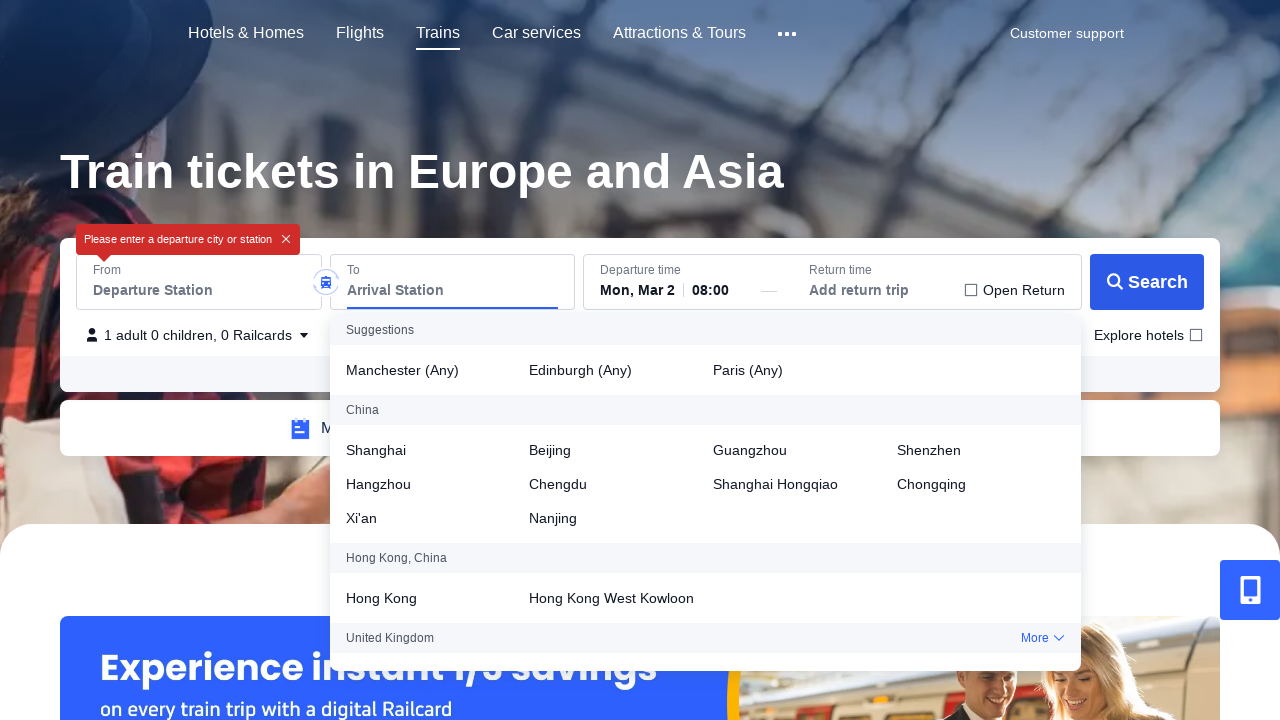

Clicked departure city field again at (199, 282) on div.station div.CityPicker_container___pdTr.CityPicker_divider__nc3eJ input
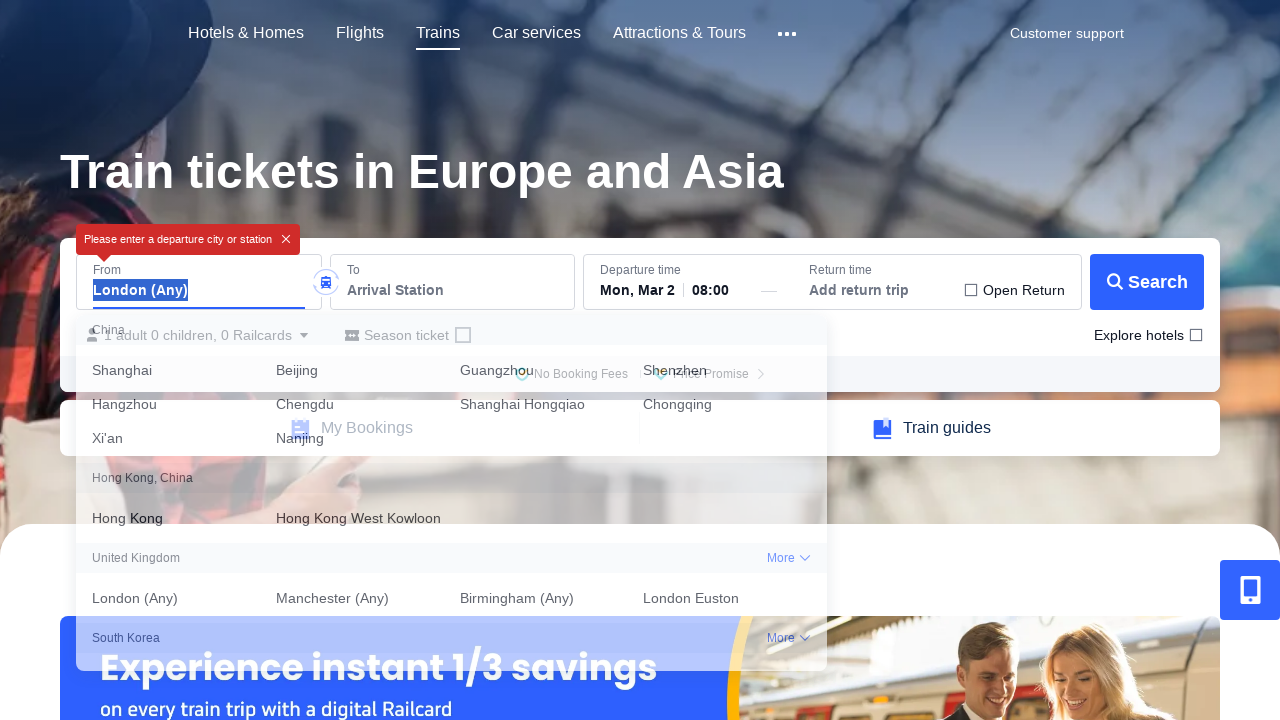

Cleared departure city field again on div.station div.CityPicker_divider__nc3eJ div.open-component input
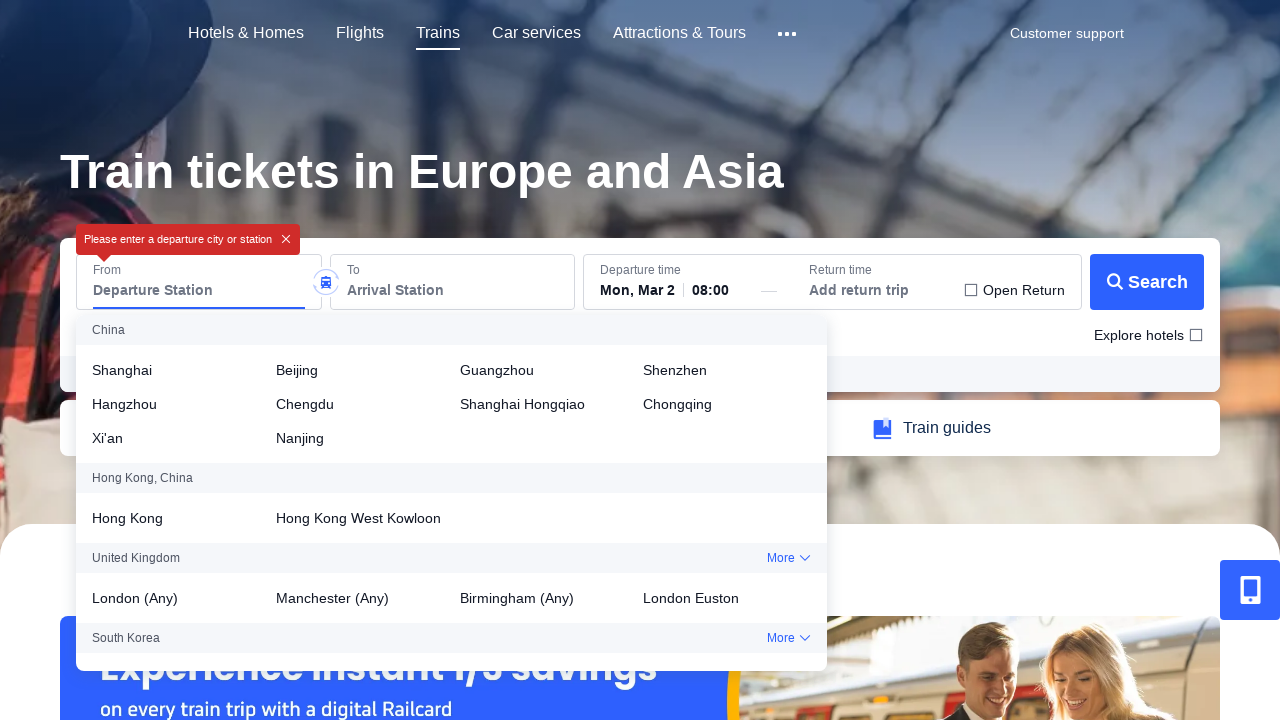

Clicked search button again with empty departure field at (1147, 282) on div.SearchBtn_container__vR1Vw.search-btn
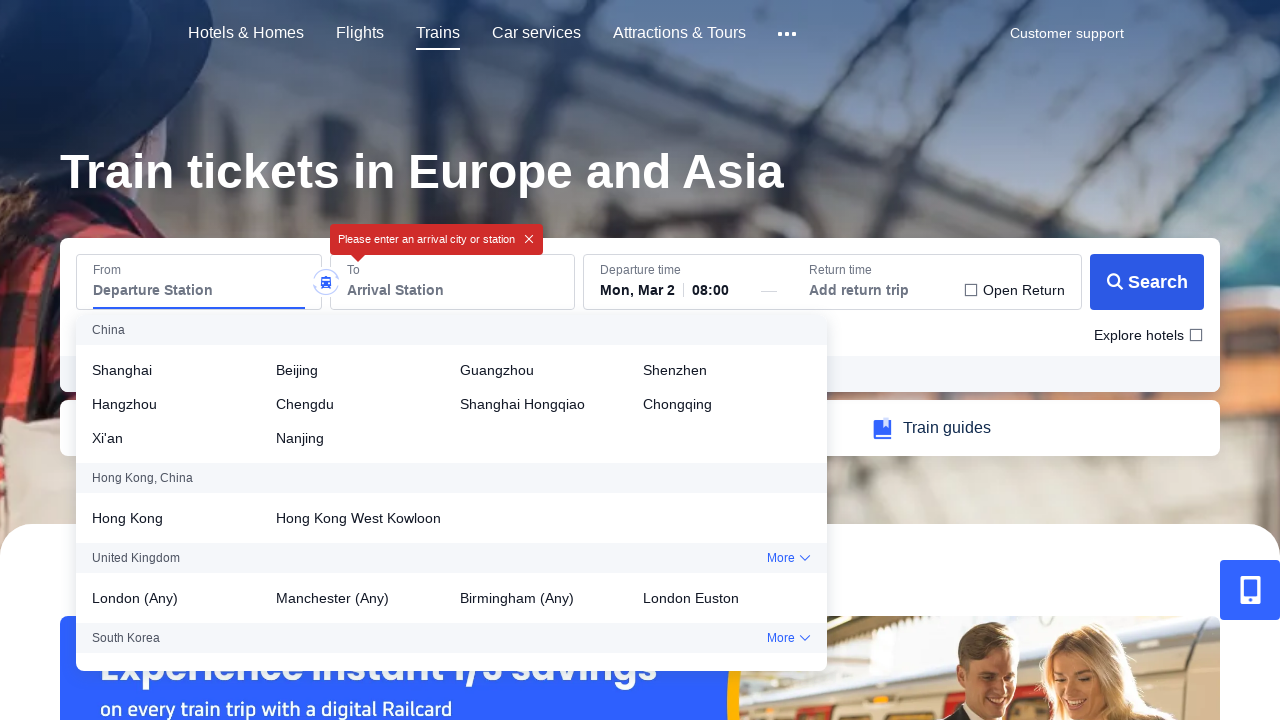

Verified warning message is displayed for empty fields
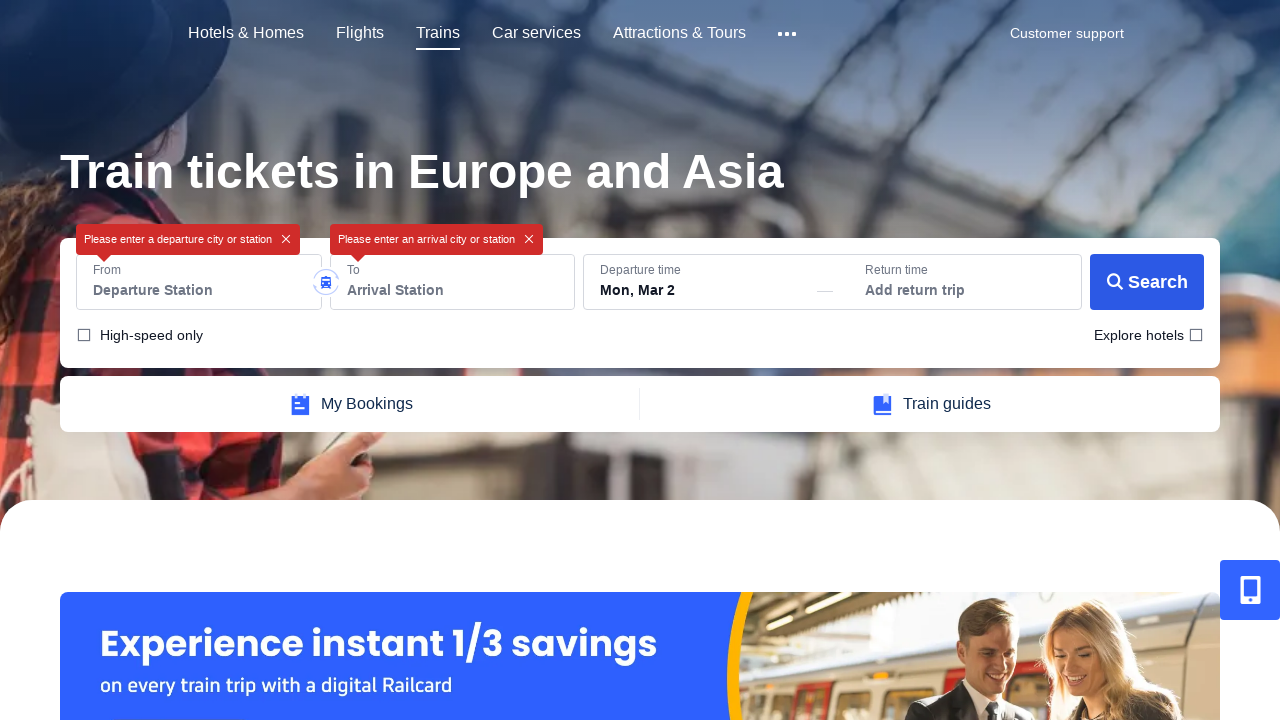

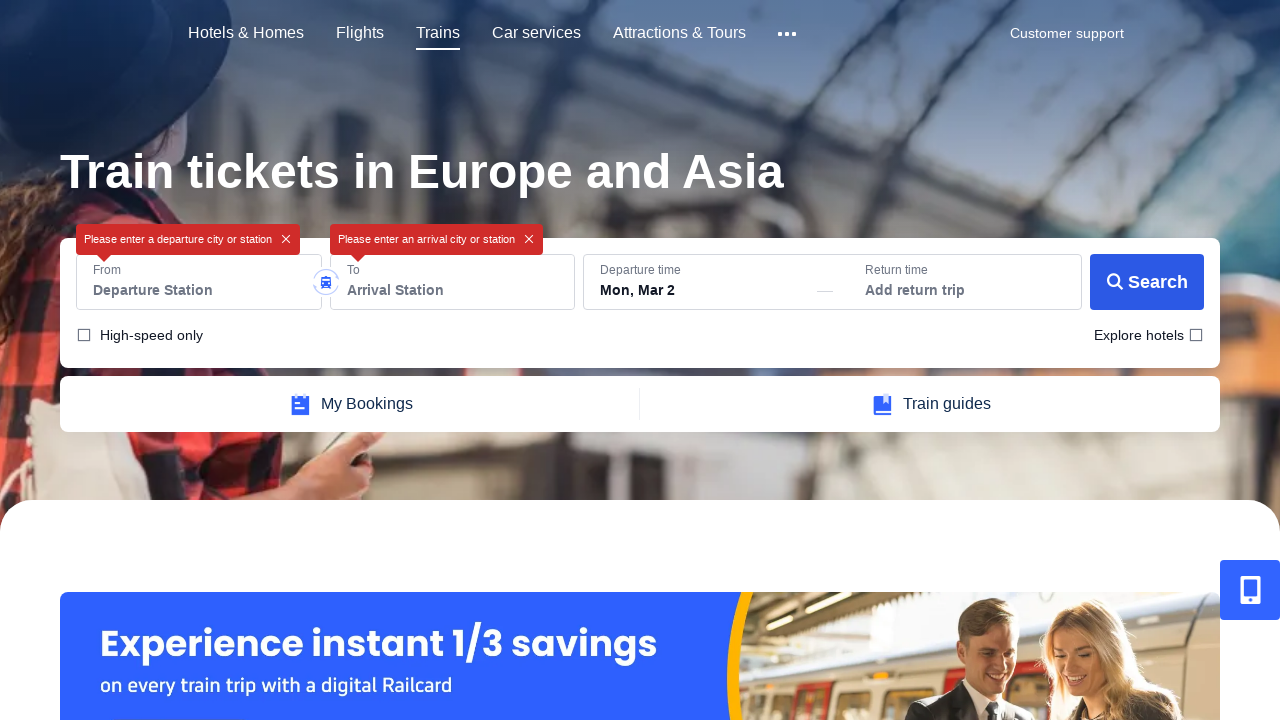